Verifies that the header logo image src attribute contains the expected path on the Steam store homepage

Starting URL: https://store.steampowered.com/

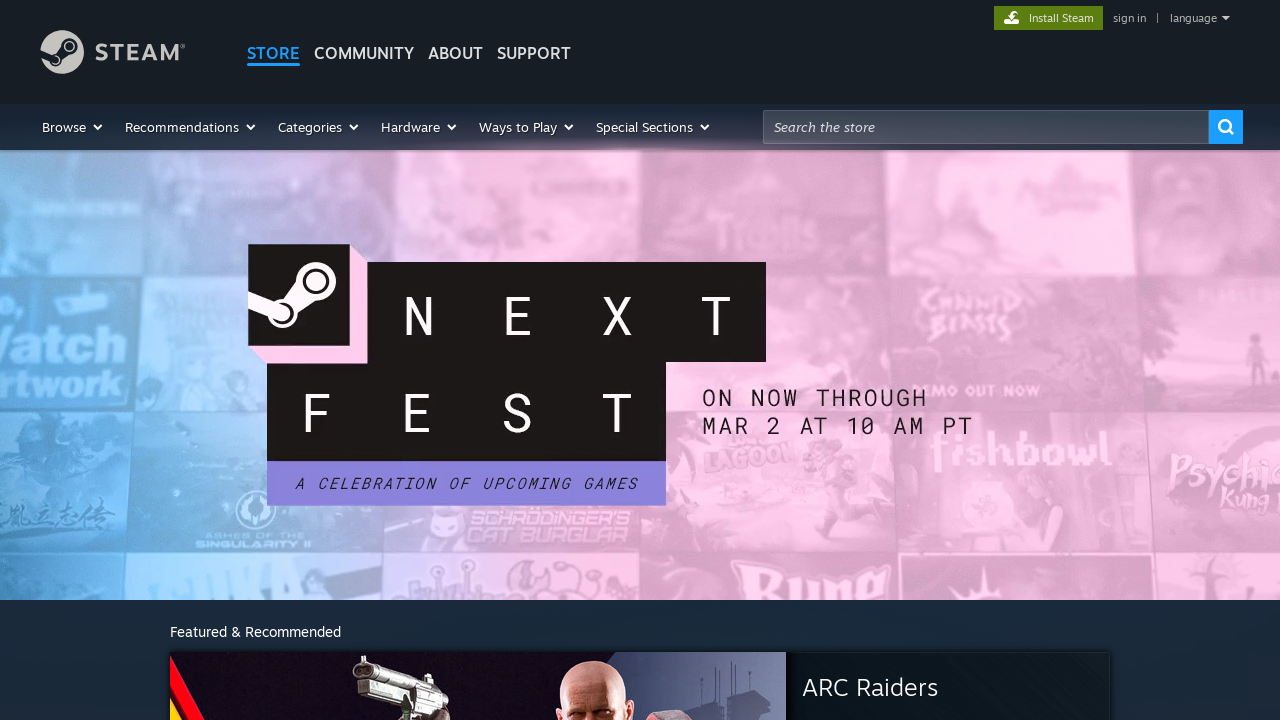

Located header logo image element using XPath
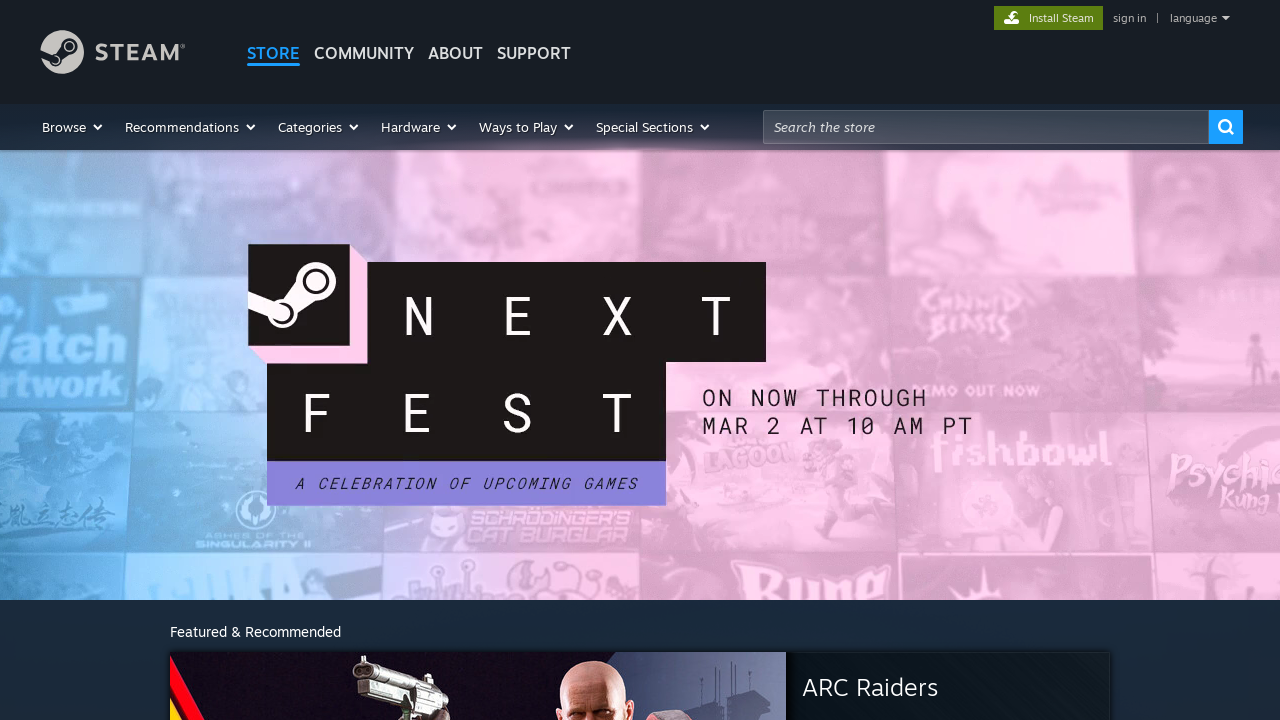

Retrieved src attribute from logo image: https://store.akamai.steamstatic.com/public/shared/images/header/logo_steam.svg?t=962016
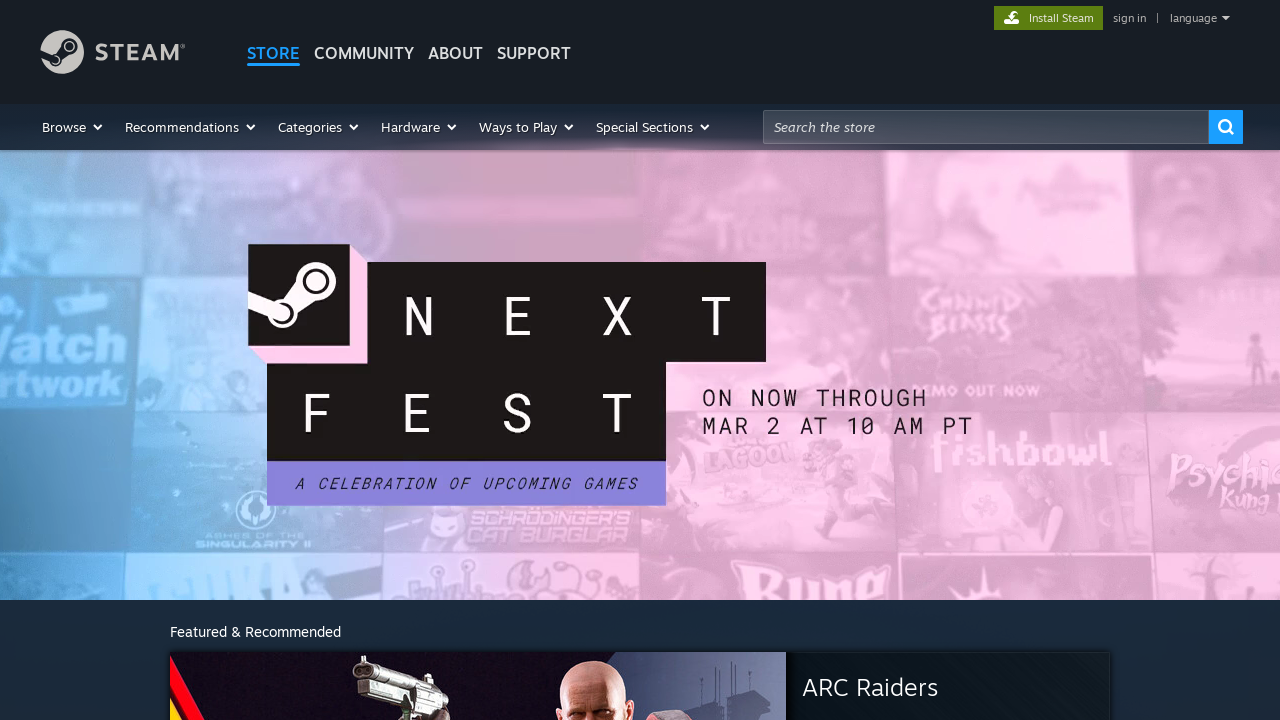

Verified that logo src contains 'shared/images/header/logo_steam'
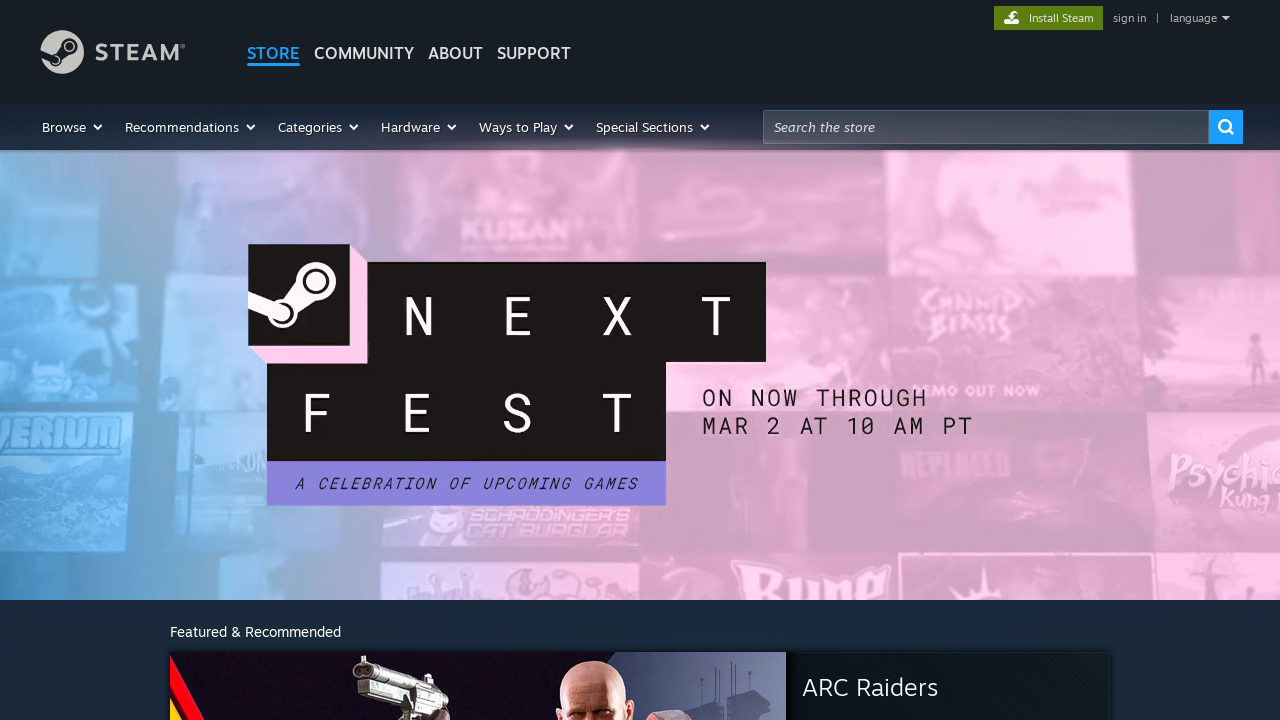

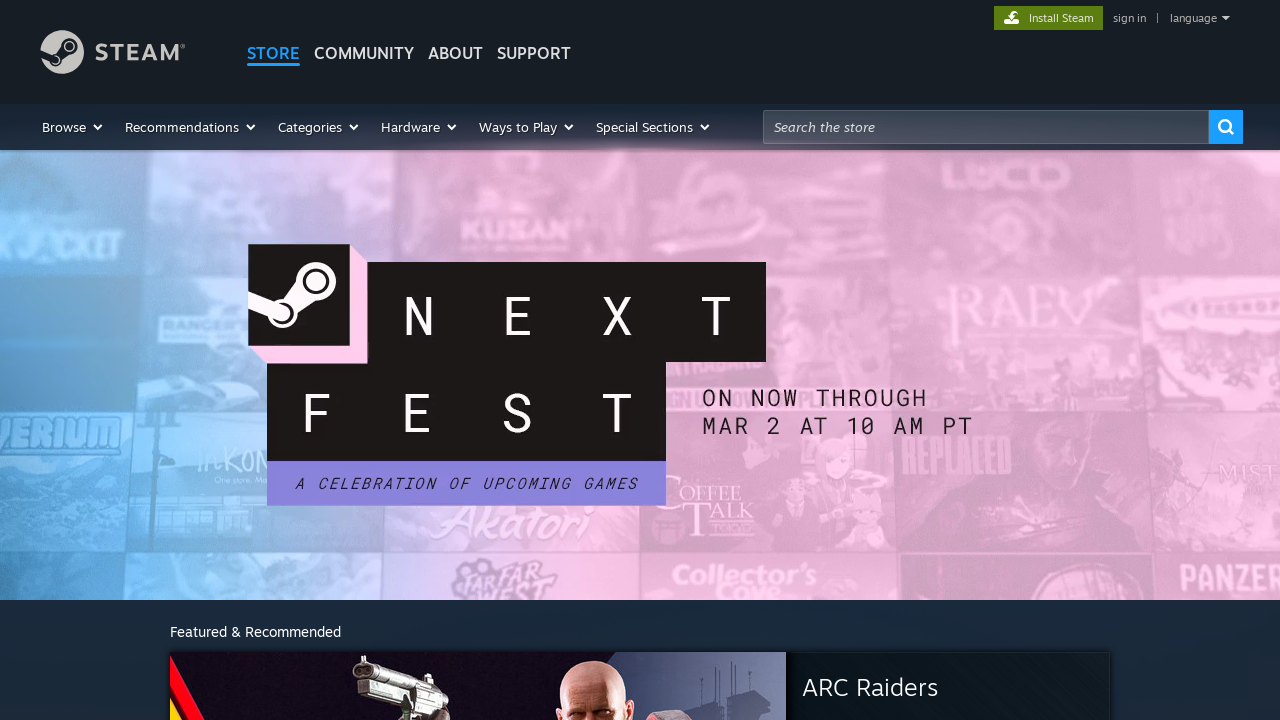